Tests that new todo items are appended to the bottom of the list by creating 3 items and verifying the count

Starting URL: https://demo.playwright.dev/todomvc

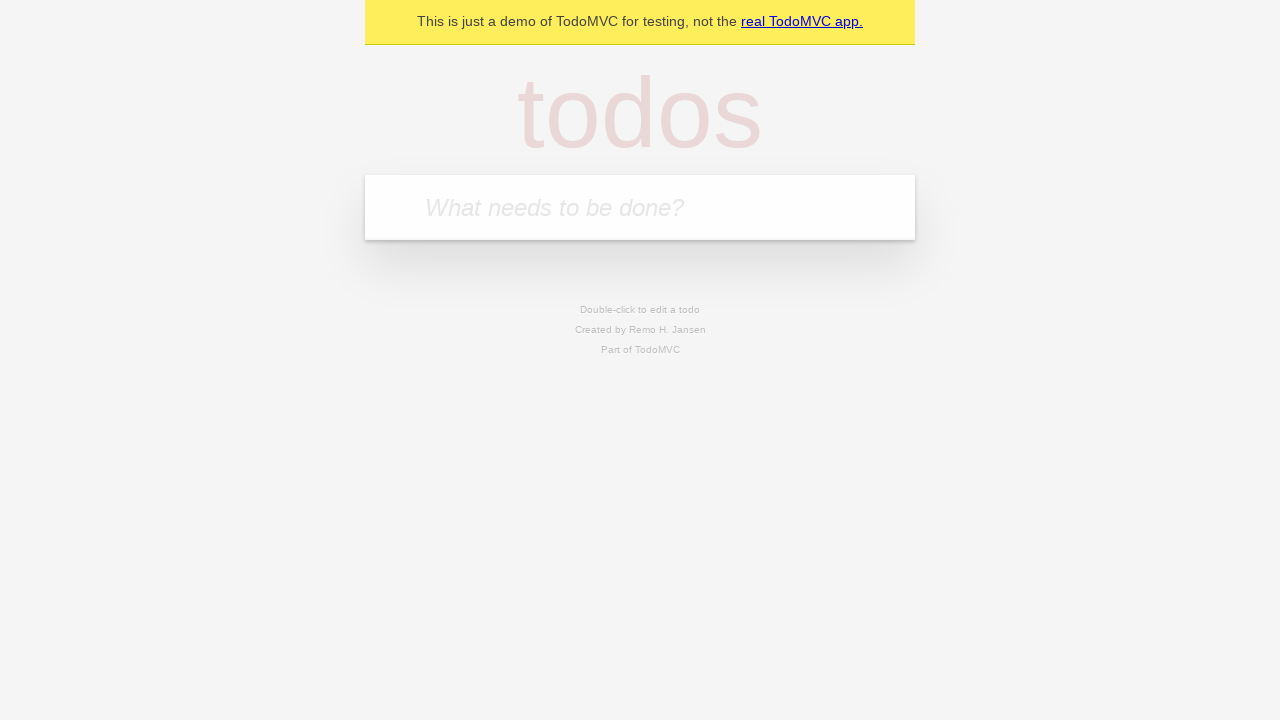

Located the todo input field
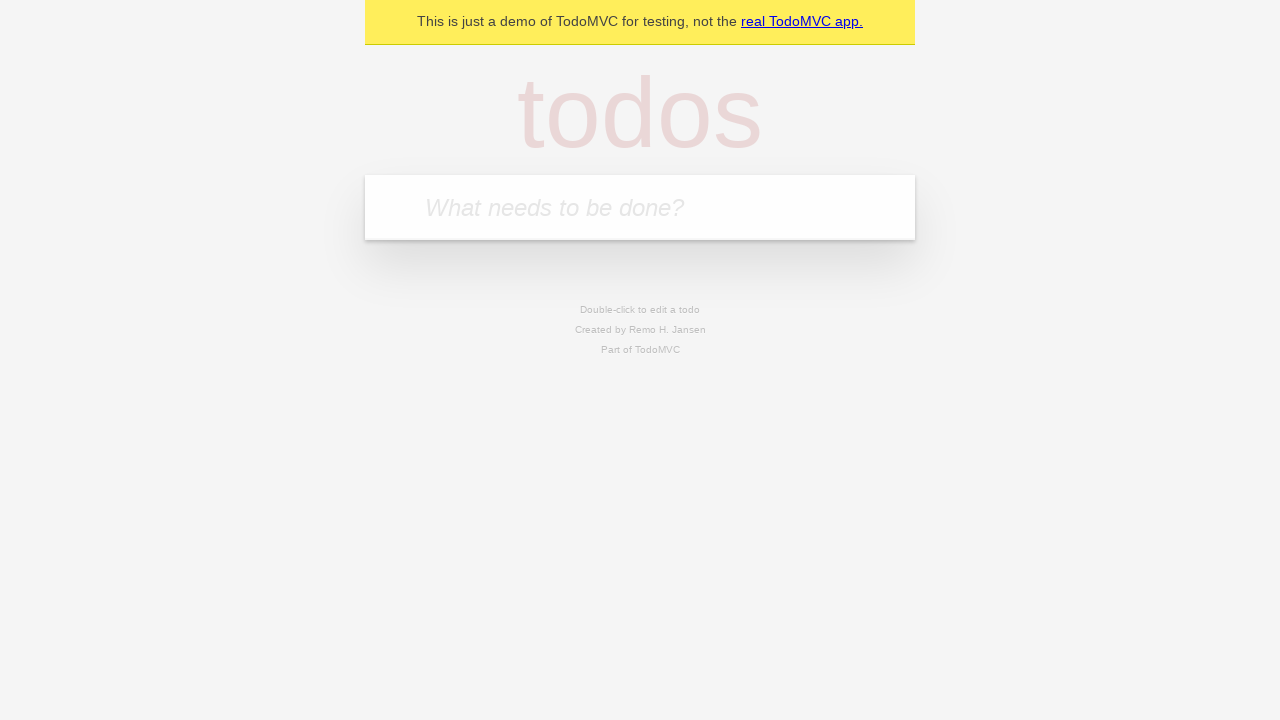

Filled first todo item: 'buy some cheese' on internal:attr=[placeholder="What needs to be done?"i]
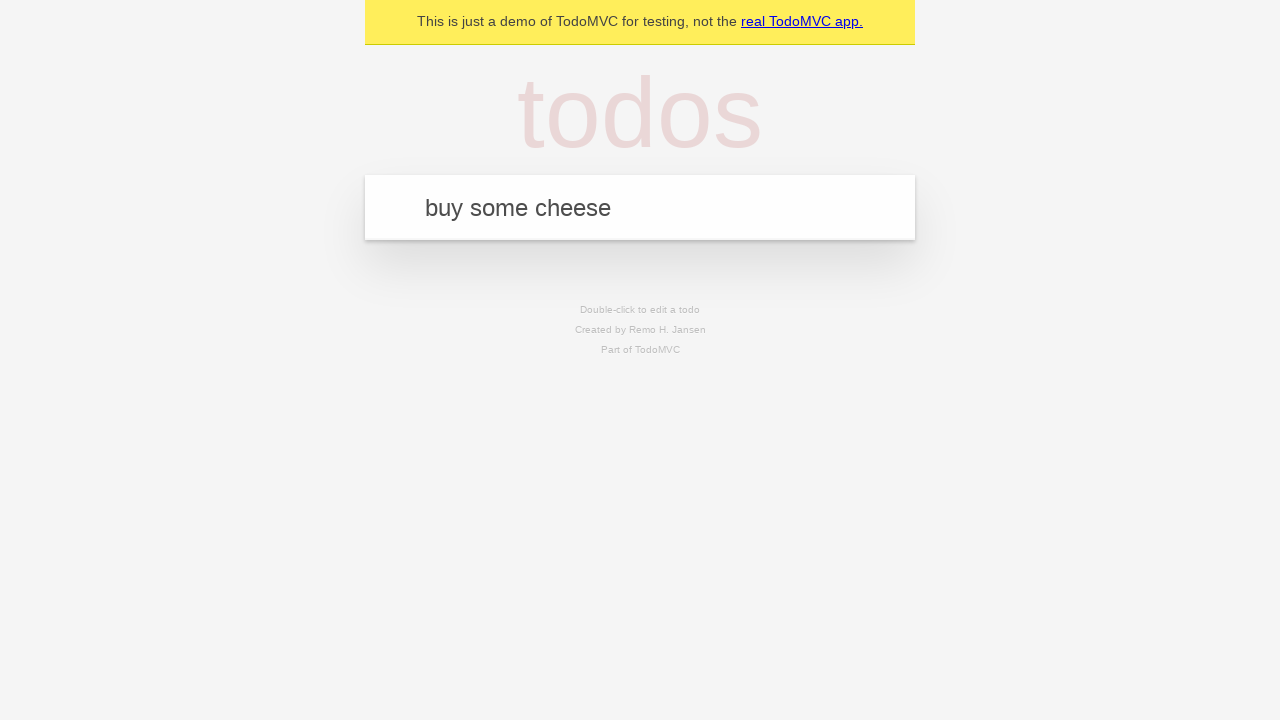

Pressed Enter to add first todo item on internal:attr=[placeholder="What needs to be done?"i]
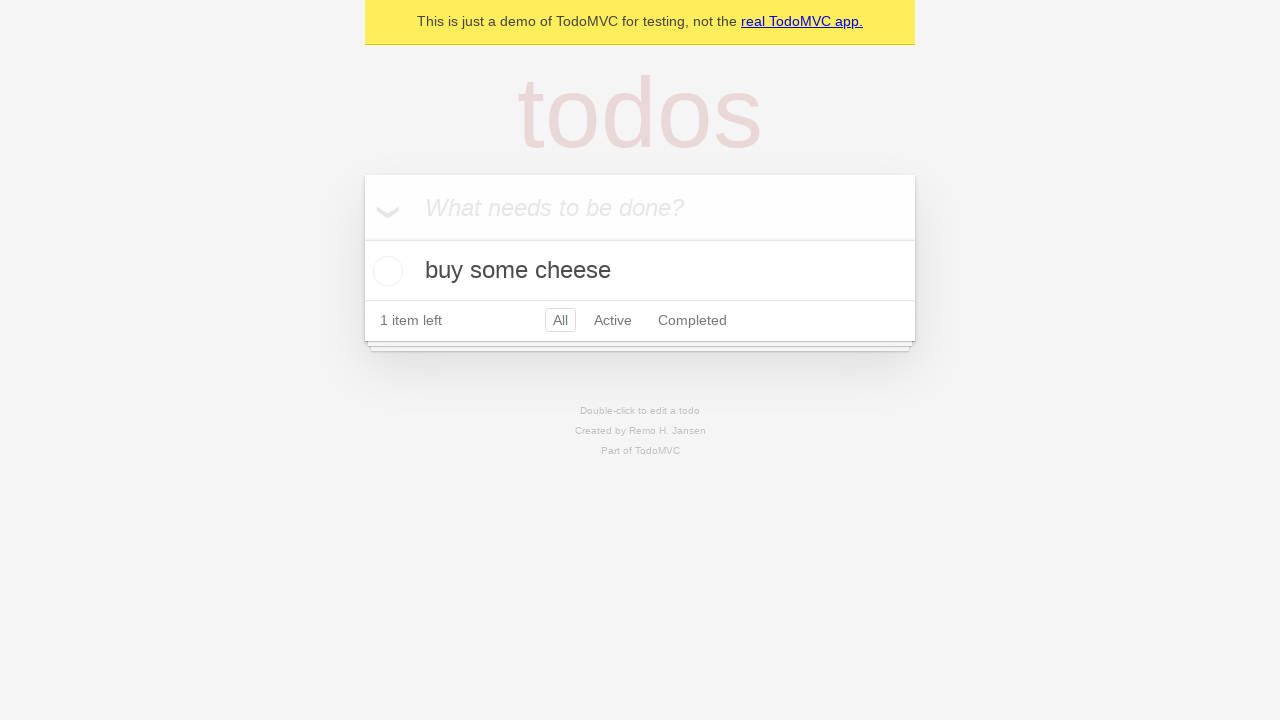

Filled second todo item: 'feed the cat' on internal:attr=[placeholder="What needs to be done?"i]
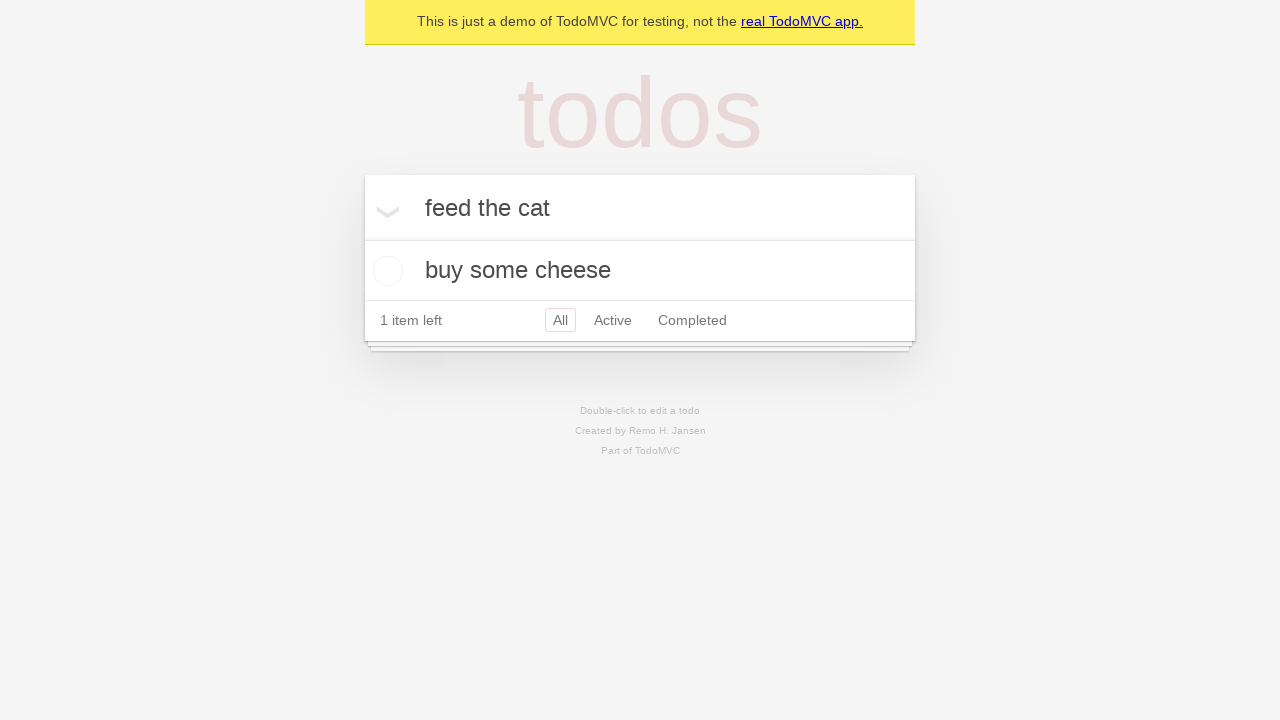

Pressed Enter to add second todo item on internal:attr=[placeholder="What needs to be done?"i]
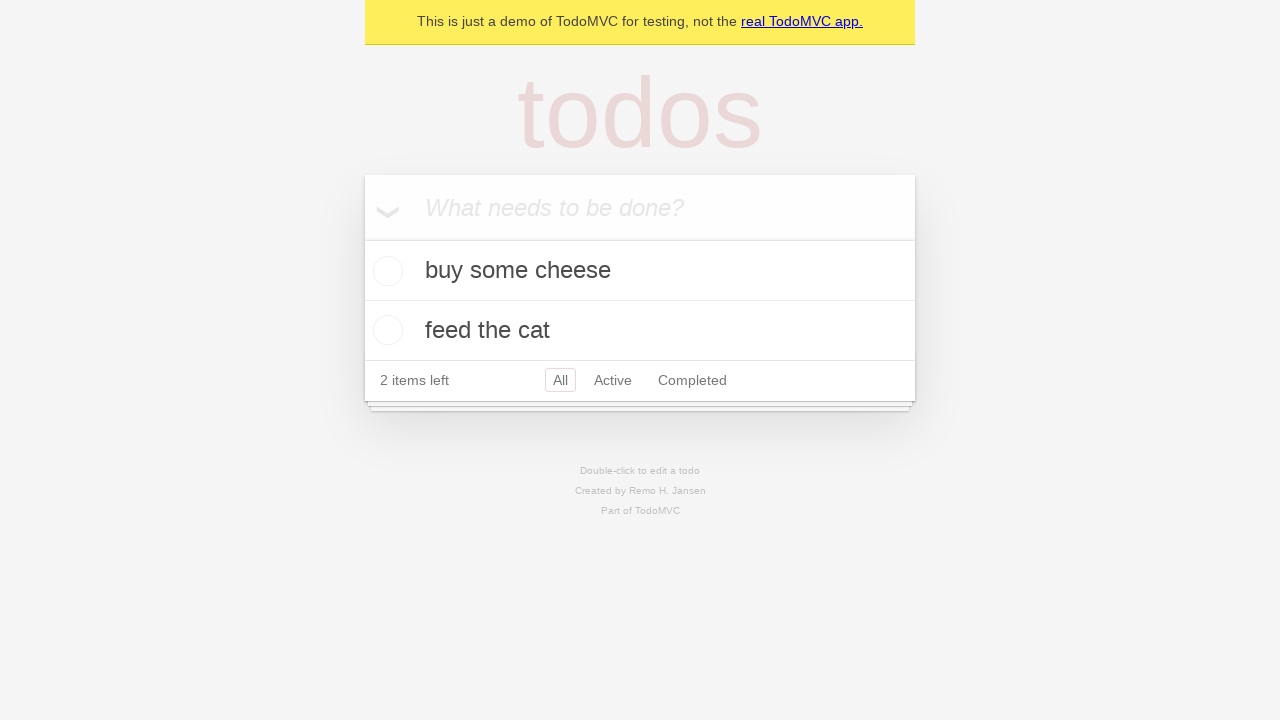

Filled third todo item: 'book a doctors appointment' on internal:attr=[placeholder="What needs to be done?"i]
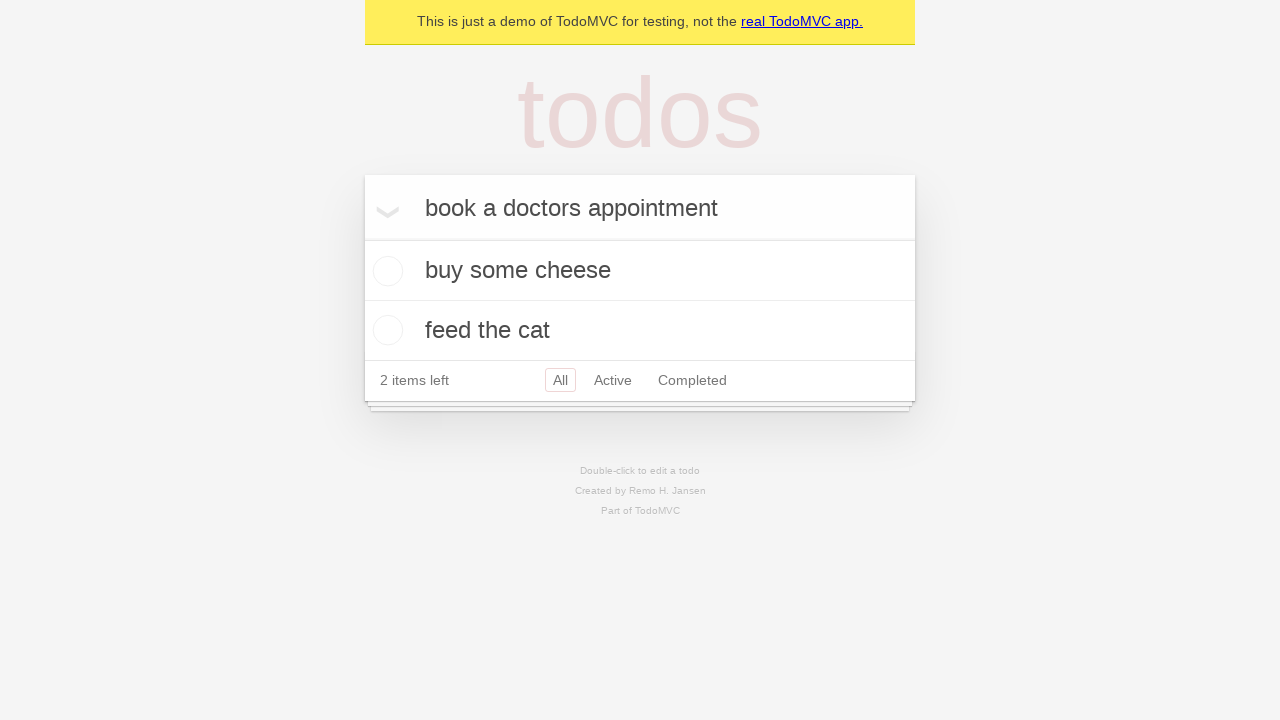

Pressed Enter to add third todo item on internal:attr=[placeholder="What needs to be done?"i]
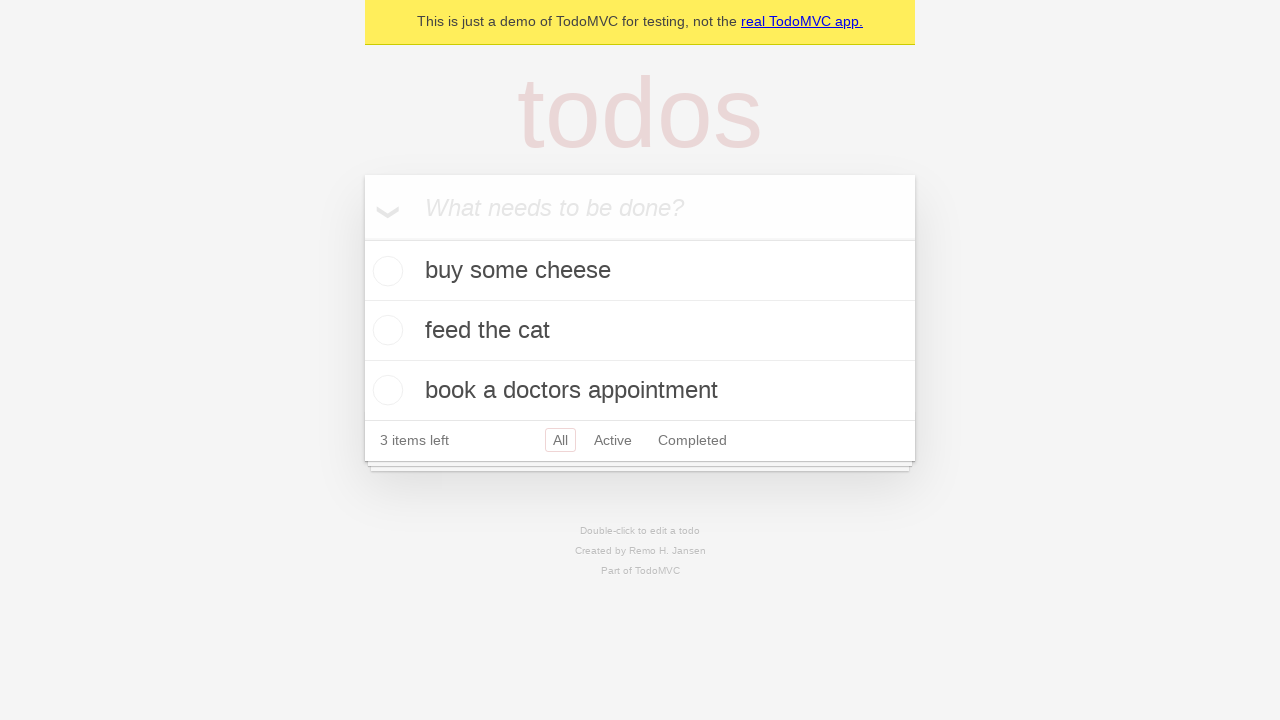

Todo count element loaded, confirming all 3 items added to list
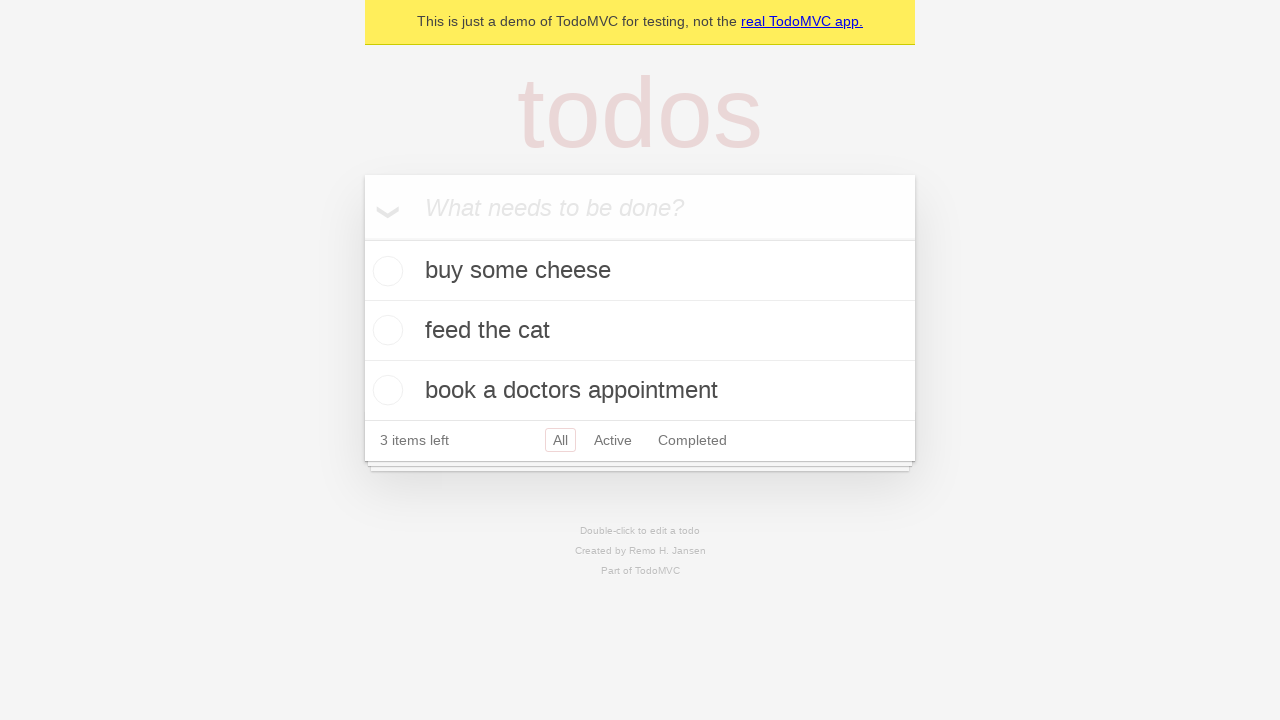

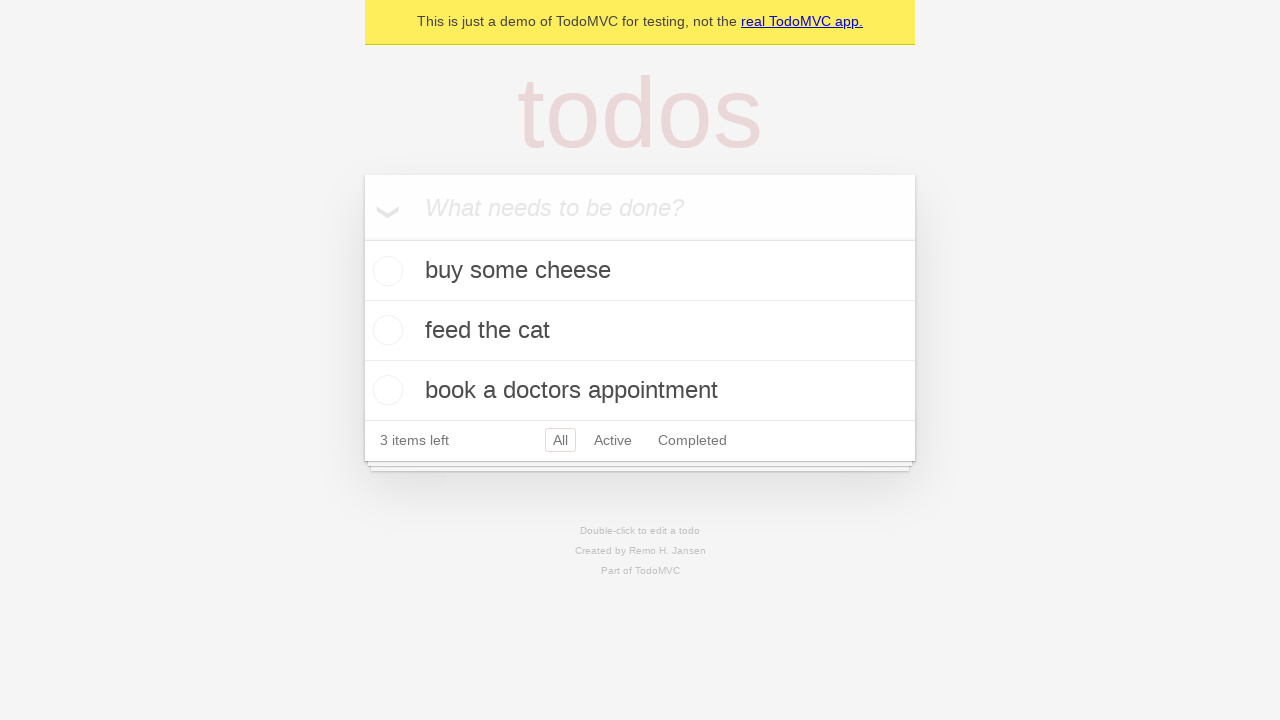